Tests clearing the complete state of all items by checking and unchecking the toggle-all checkbox.

Starting URL: https://demo.playwright.dev/todomvc

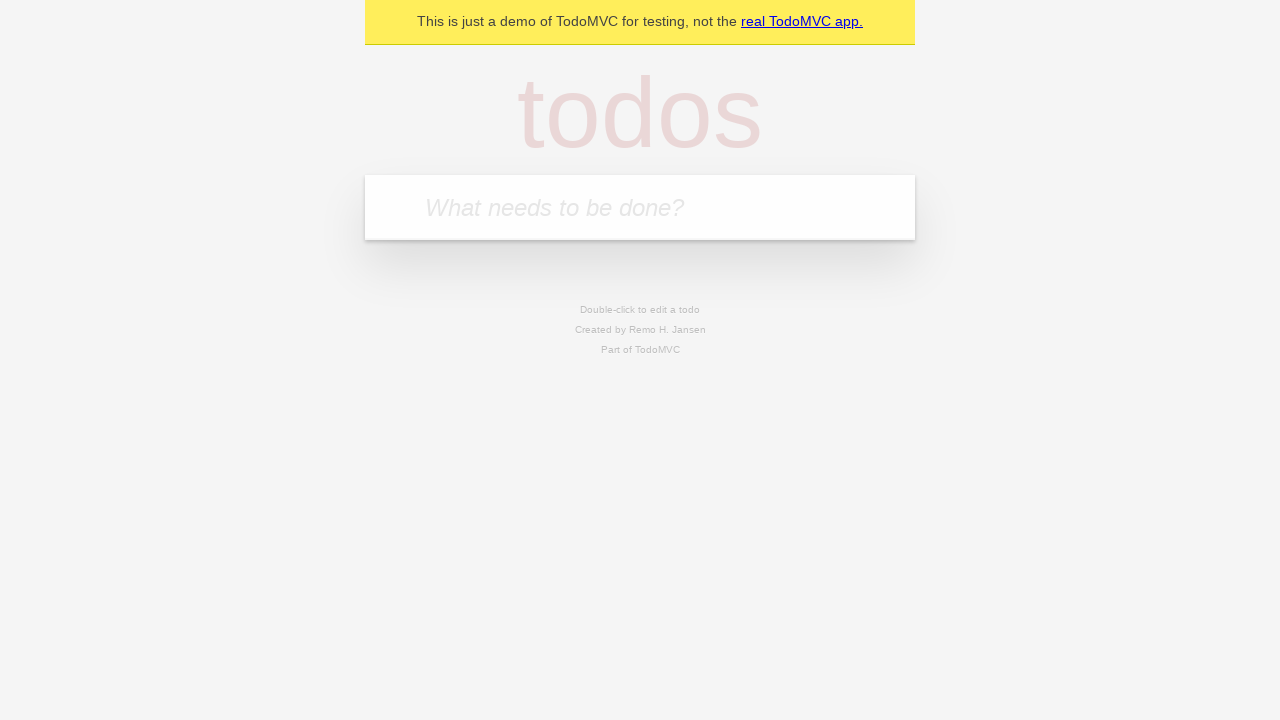

Filled todo input with 'buy some cheese' on internal:attr=[placeholder="What needs to be done?"i]
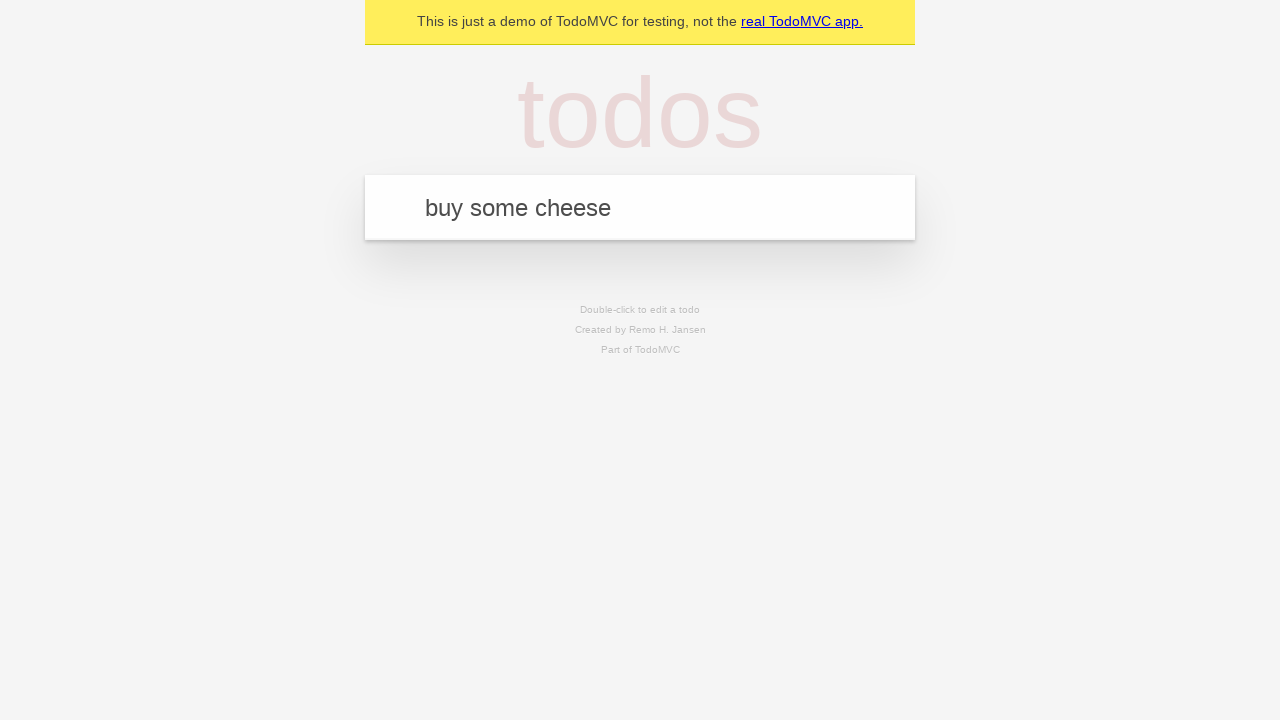

Pressed Enter to add first todo on internal:attr=[placeholder="What needs to be done?"i]
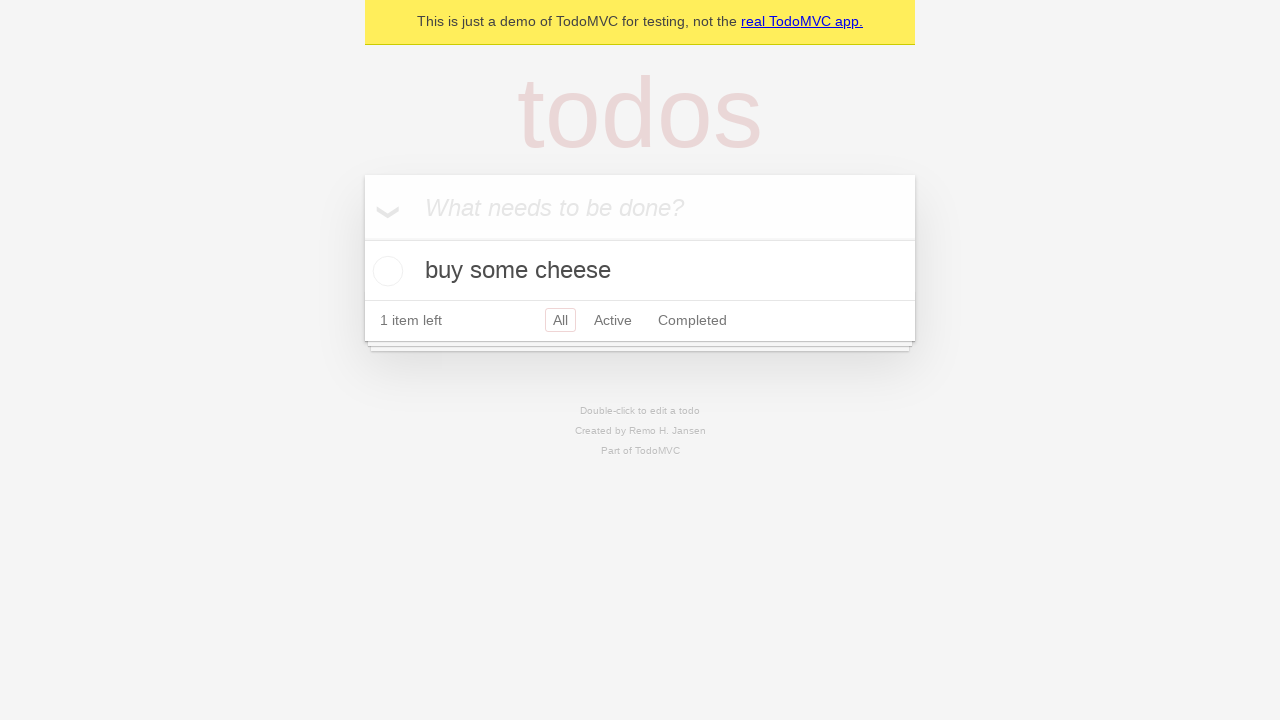

Filled todo input with 'feed the cat' on internal:attr=[placeholder="What needs to be done?"i]
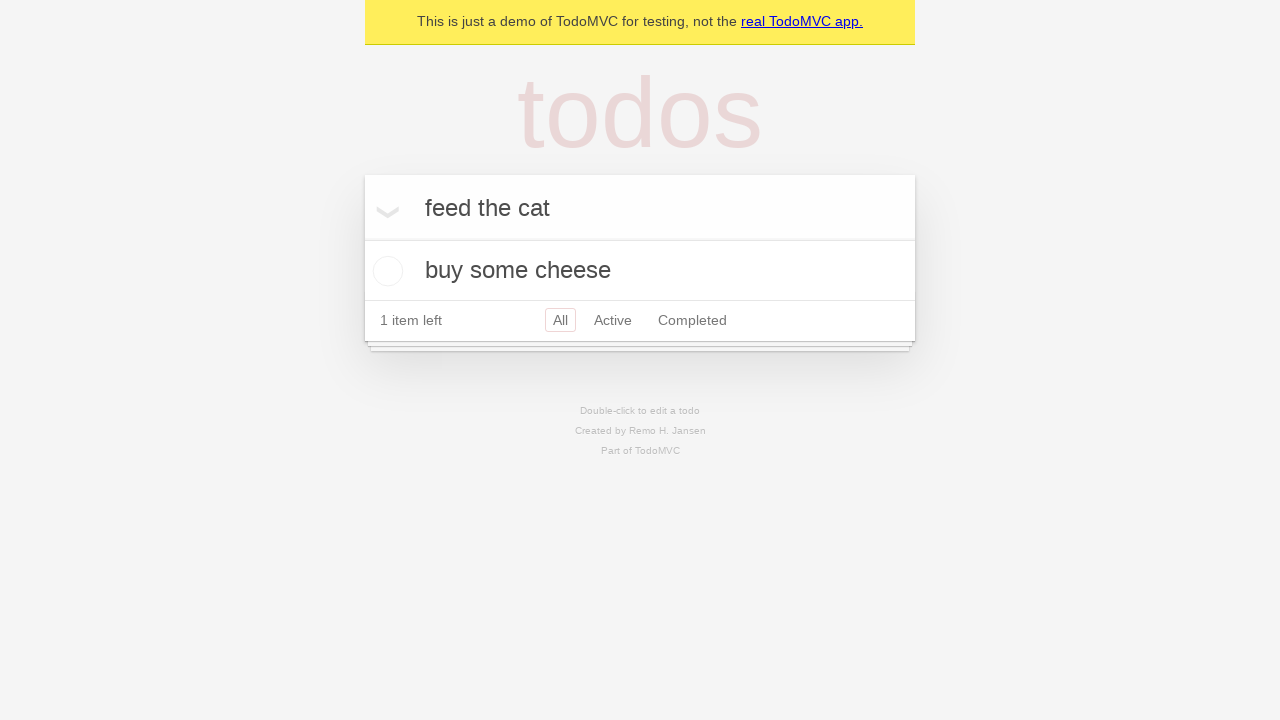

Pressed Enter to add second todo on internal:attr=[placeholder="What needs to be done?"i]
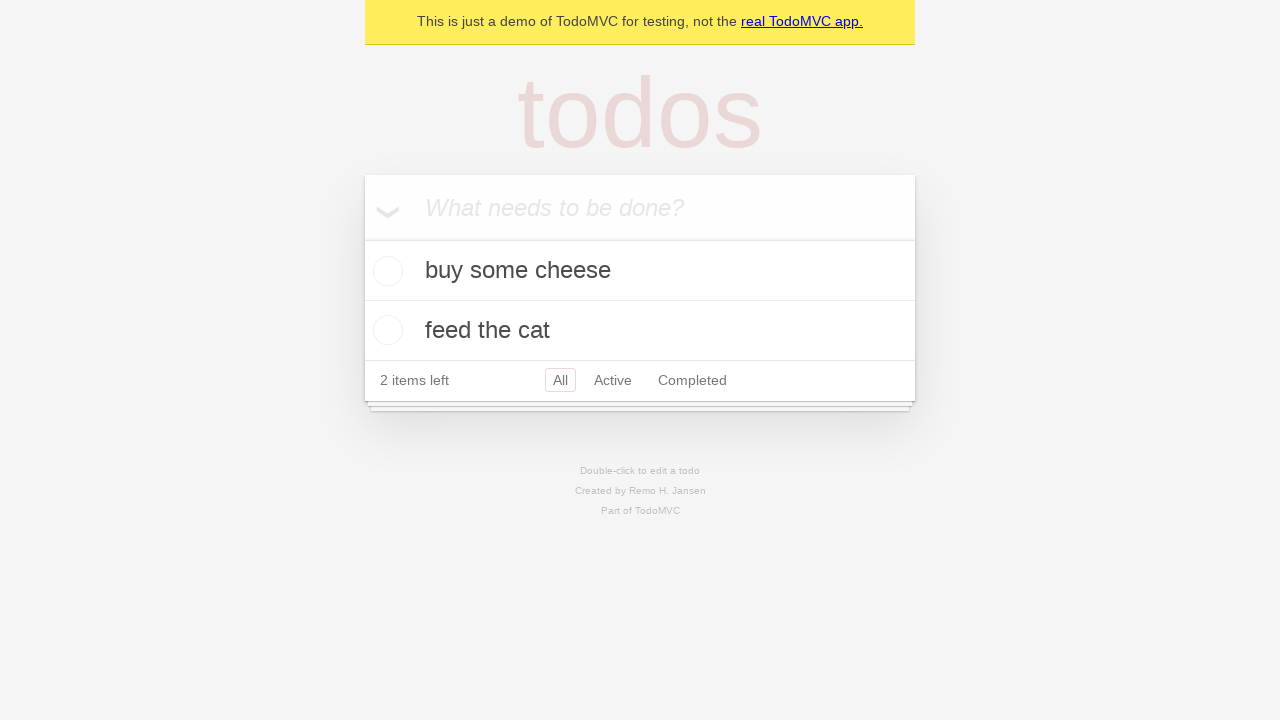

Filled todo input with 'book a doctors appointment' on internal:attr=[placeholder="What needs to be done?"i]
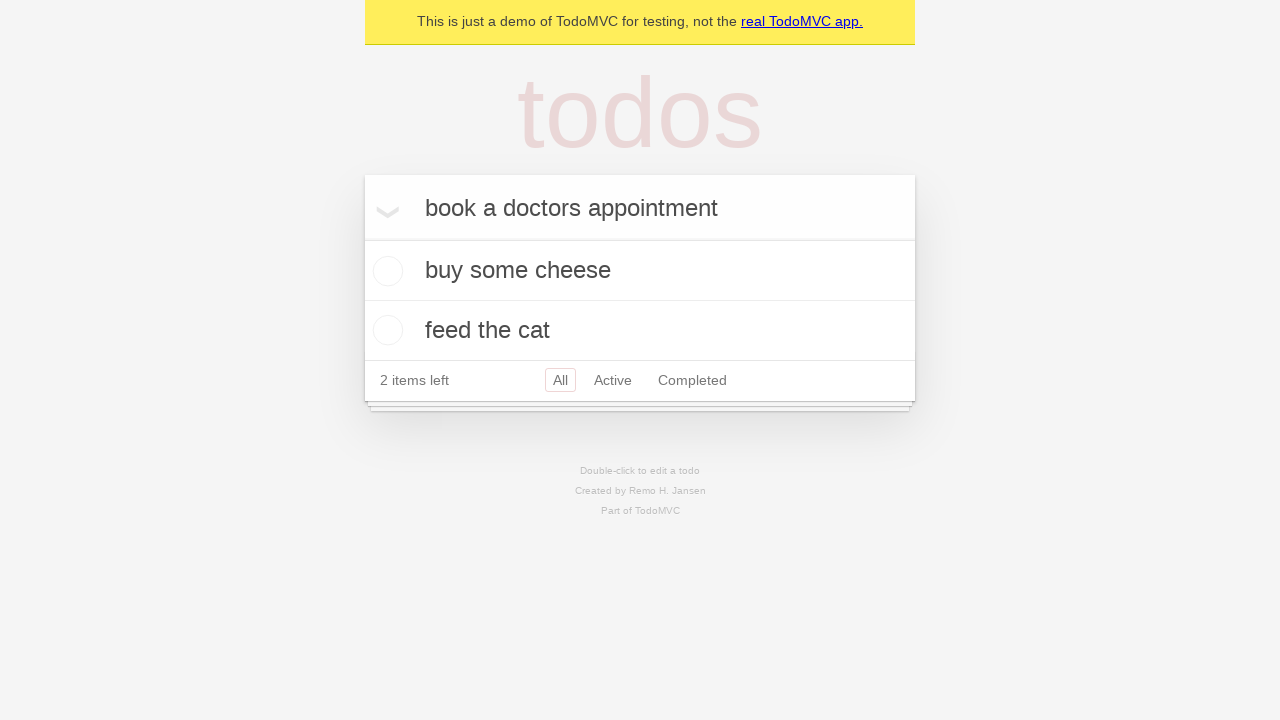

Pressed Enter to add third todo on internal:attr=[placeholder="What needs to be done?"i]
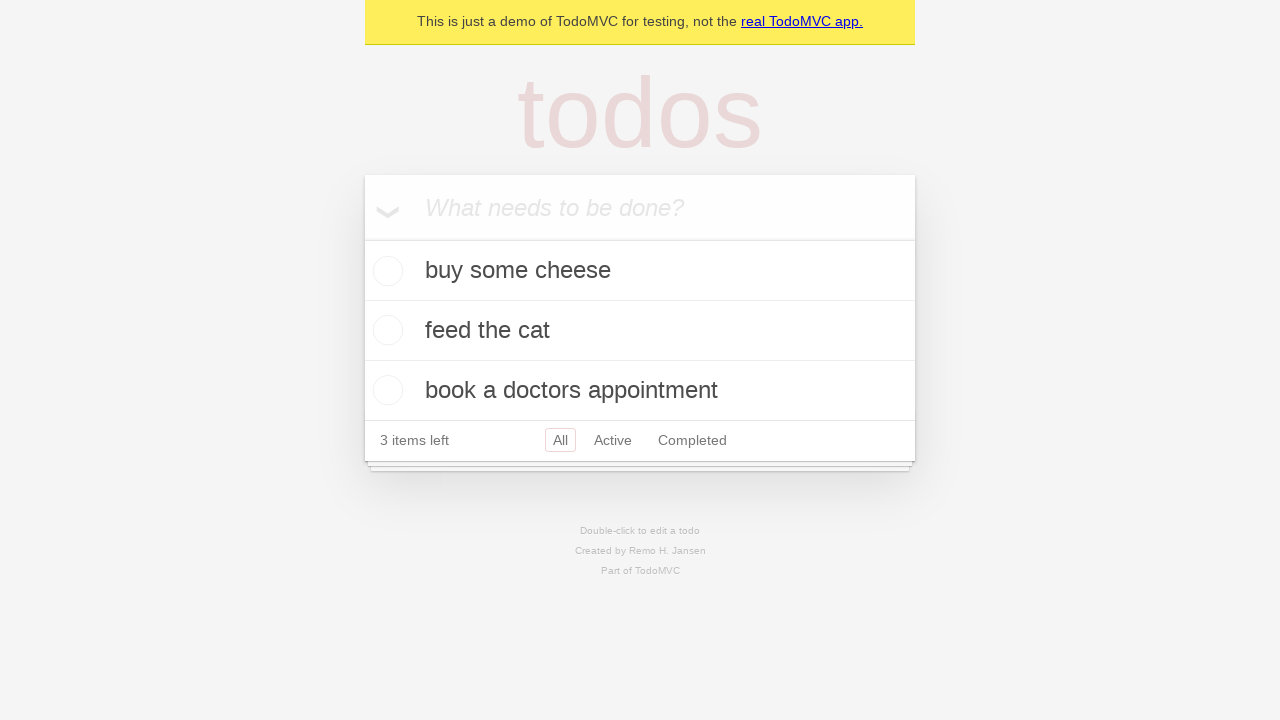

Checked the 'Mark all as complete' toggle to complete all todos at (362, 238) on internal:label="Mark all as complete"i
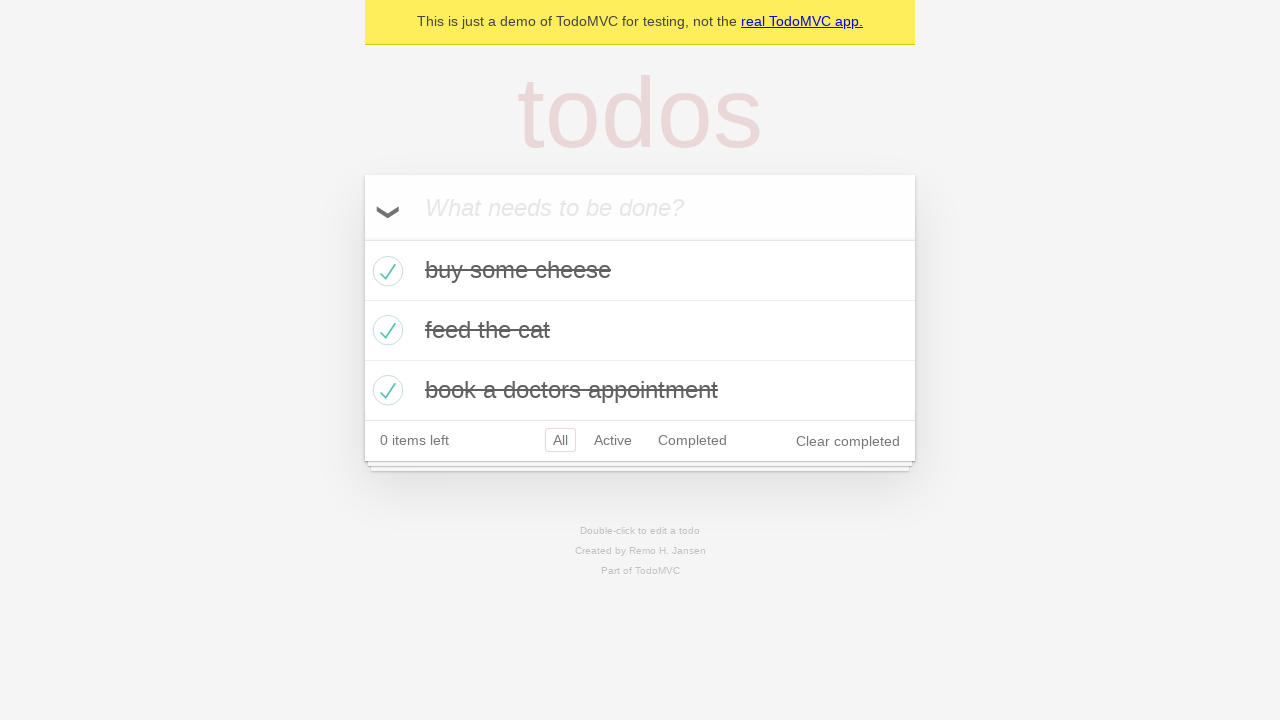

Unchecked the 'Mark all as complete' toggle to clear all completed states at (362, 238) on internal:label="Mark all as complete"i
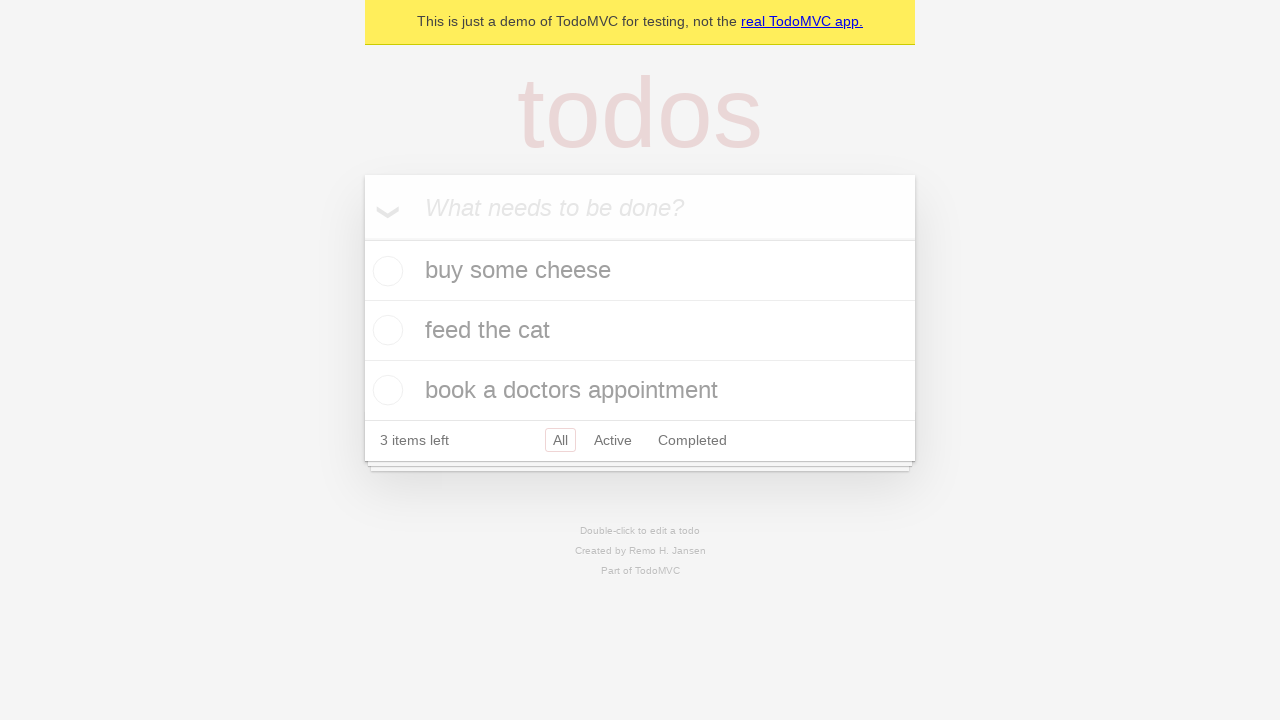

Waited for todo items to be visible
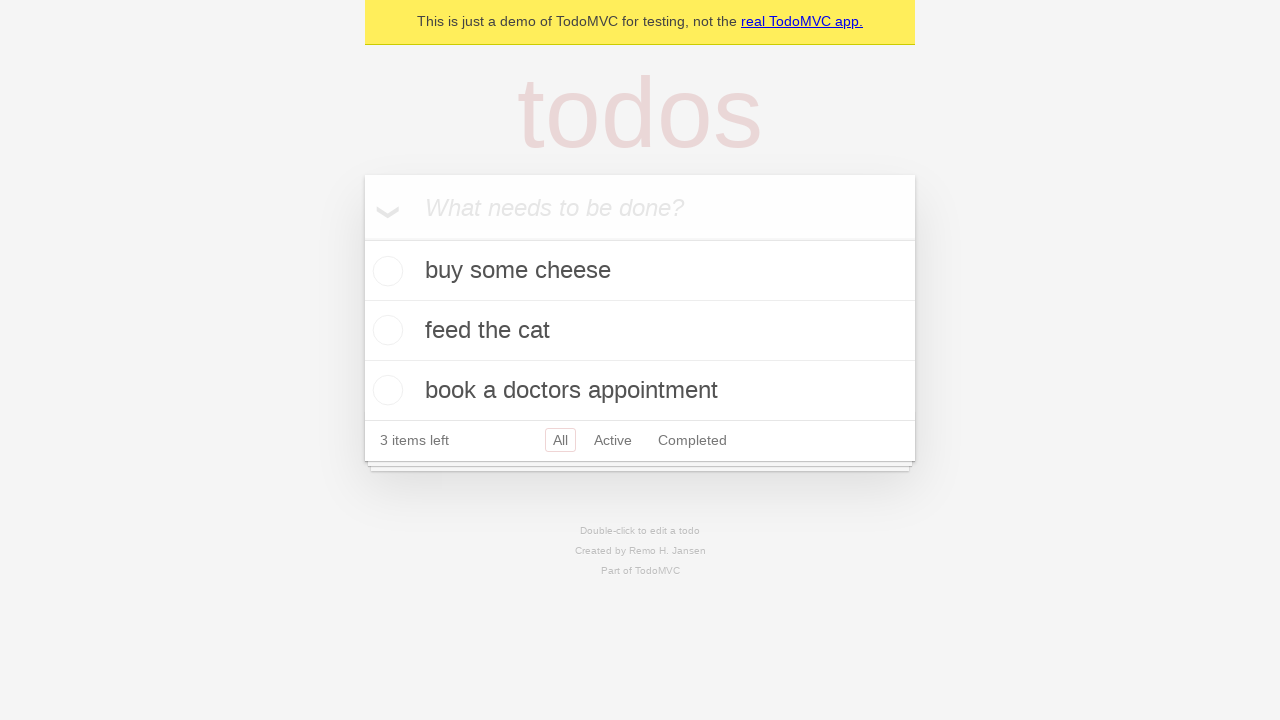

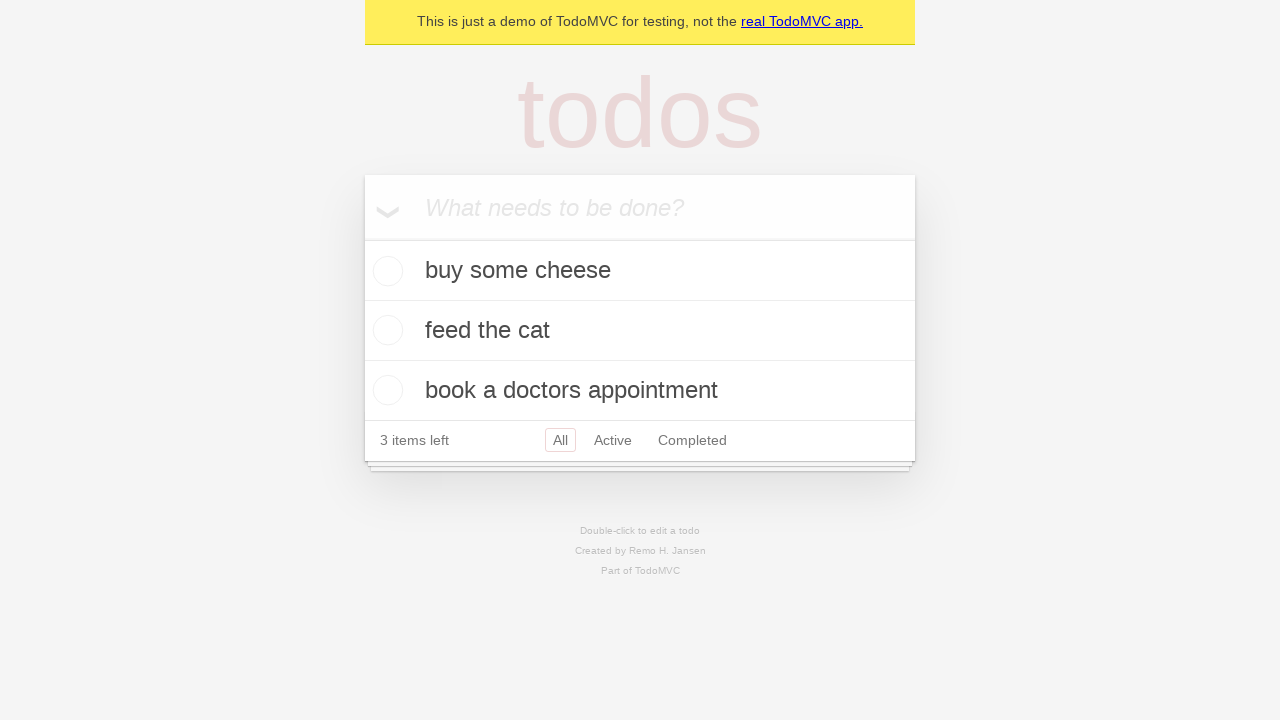